Tests the train search functionality on erail.in by entering source and destination stations (Chennai to Cape) and verifying search results are displayed

Starting URL: https://erail.in/

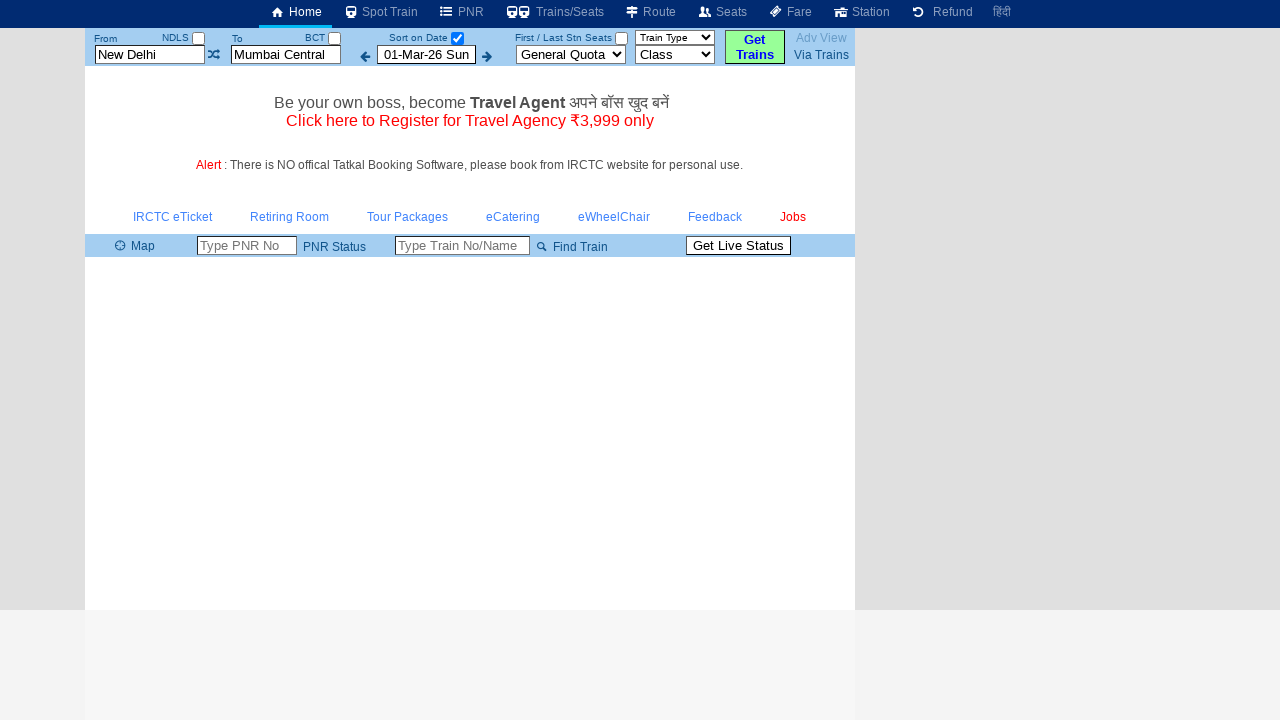

Cleared source station field on #txtStationFrom
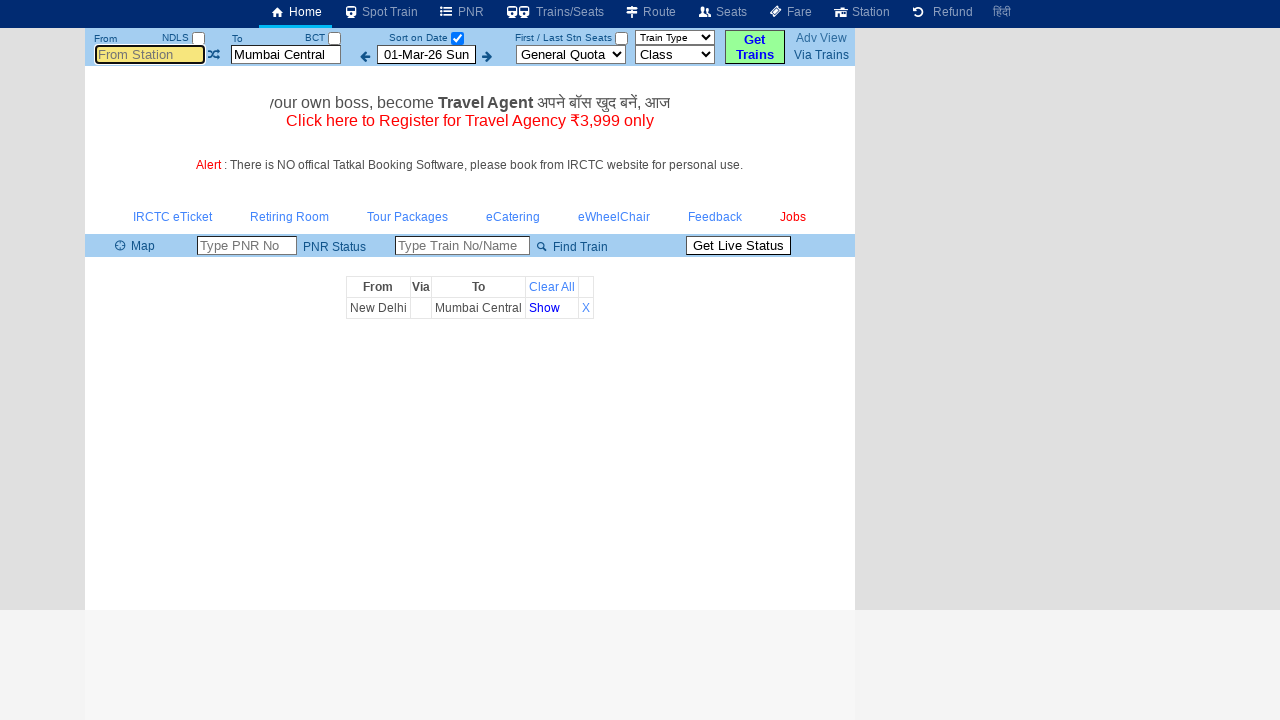

Filled source station field with 'MS' (Chennai) on #txtStationFrom
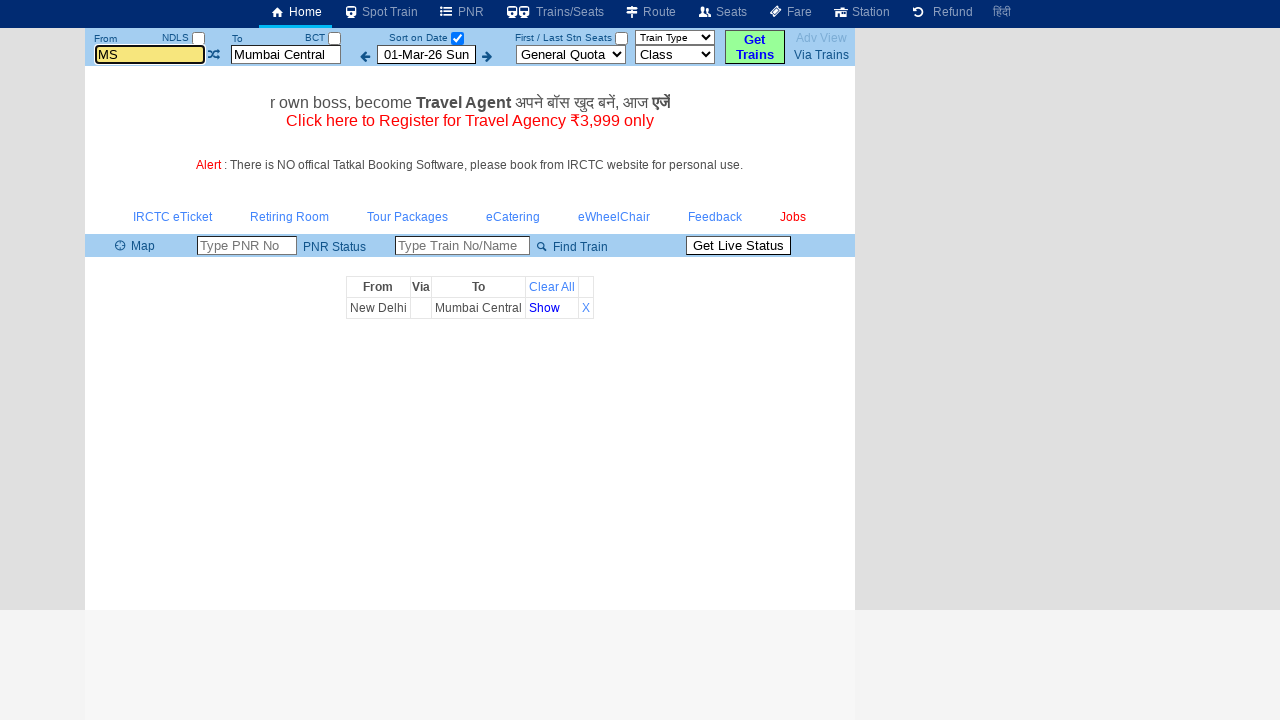

Pressed Tab to move to next field
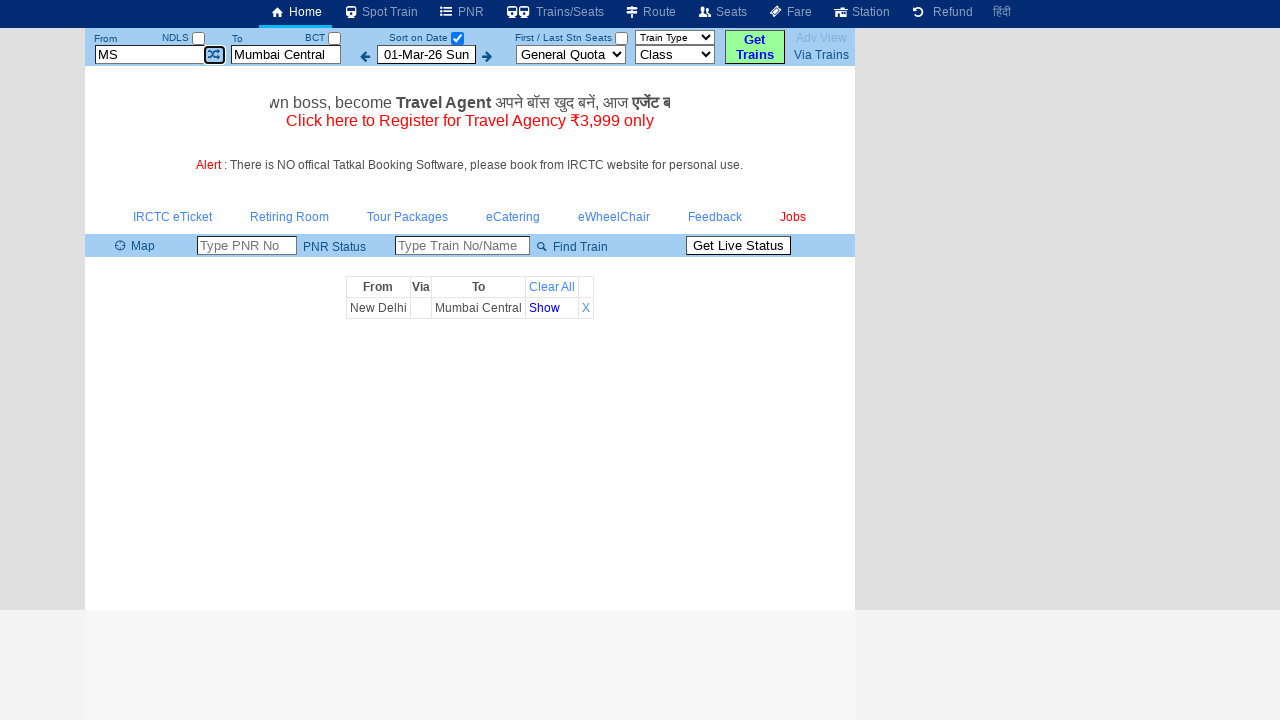

Cleared destination station field on #txtStationTo
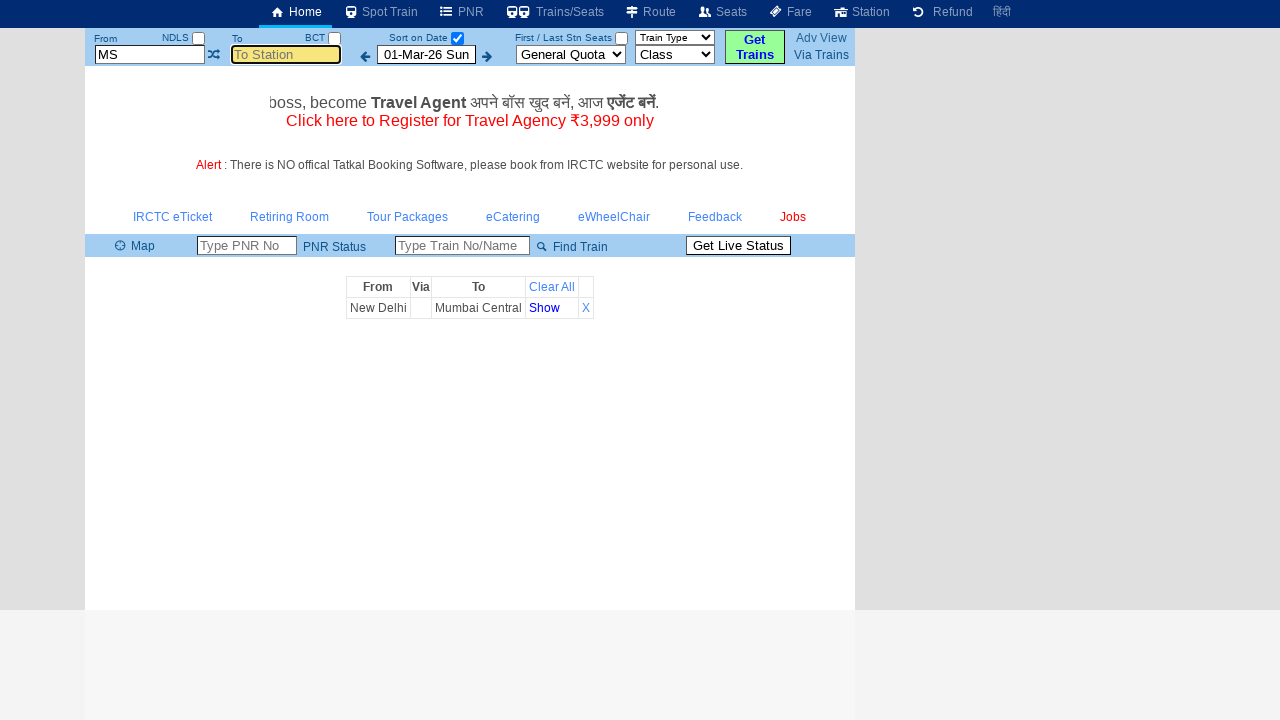

Filled destination station field with 'CAPE' on #txtStationTo
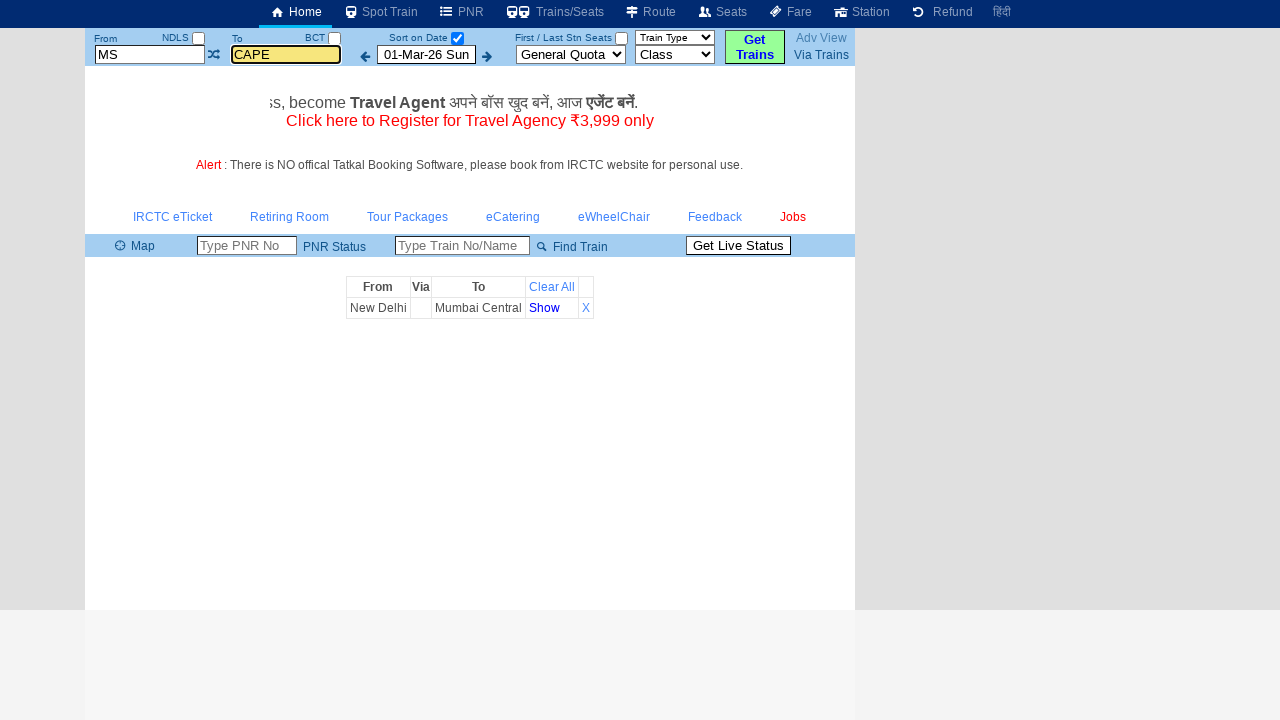

Pressed Tab to confirm destination entry
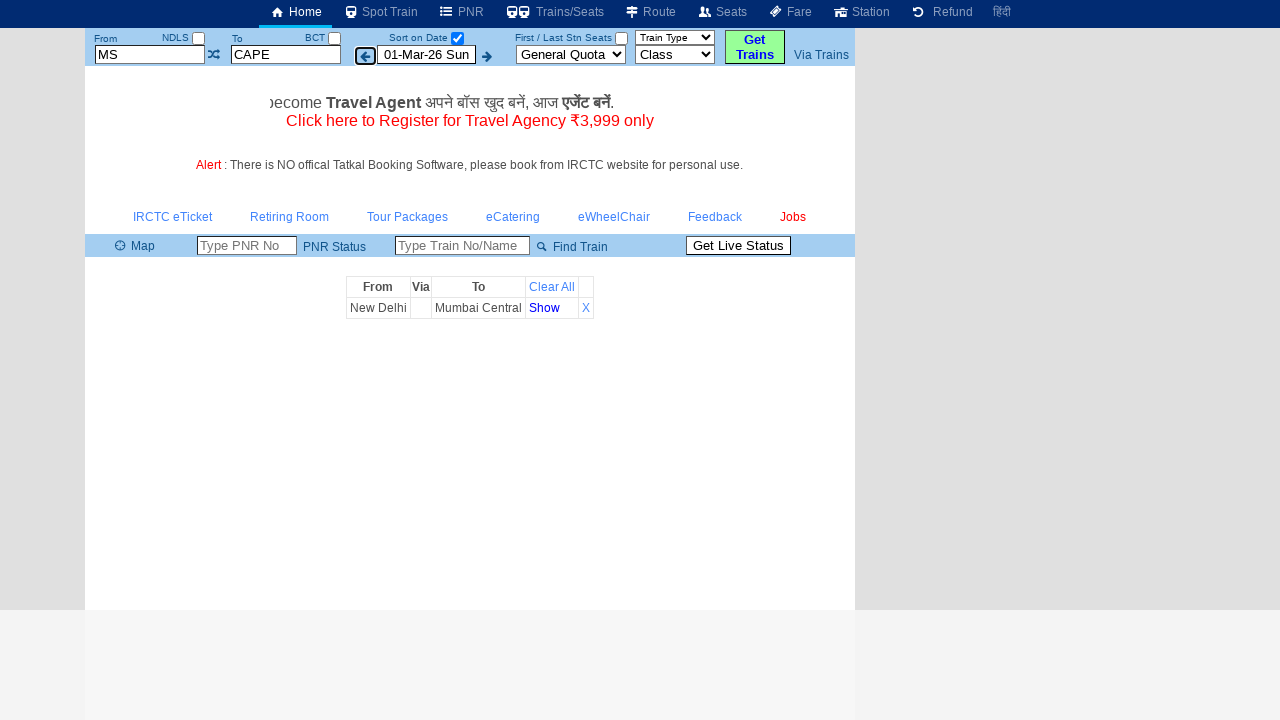

Located 'Select Date Only' checkbox
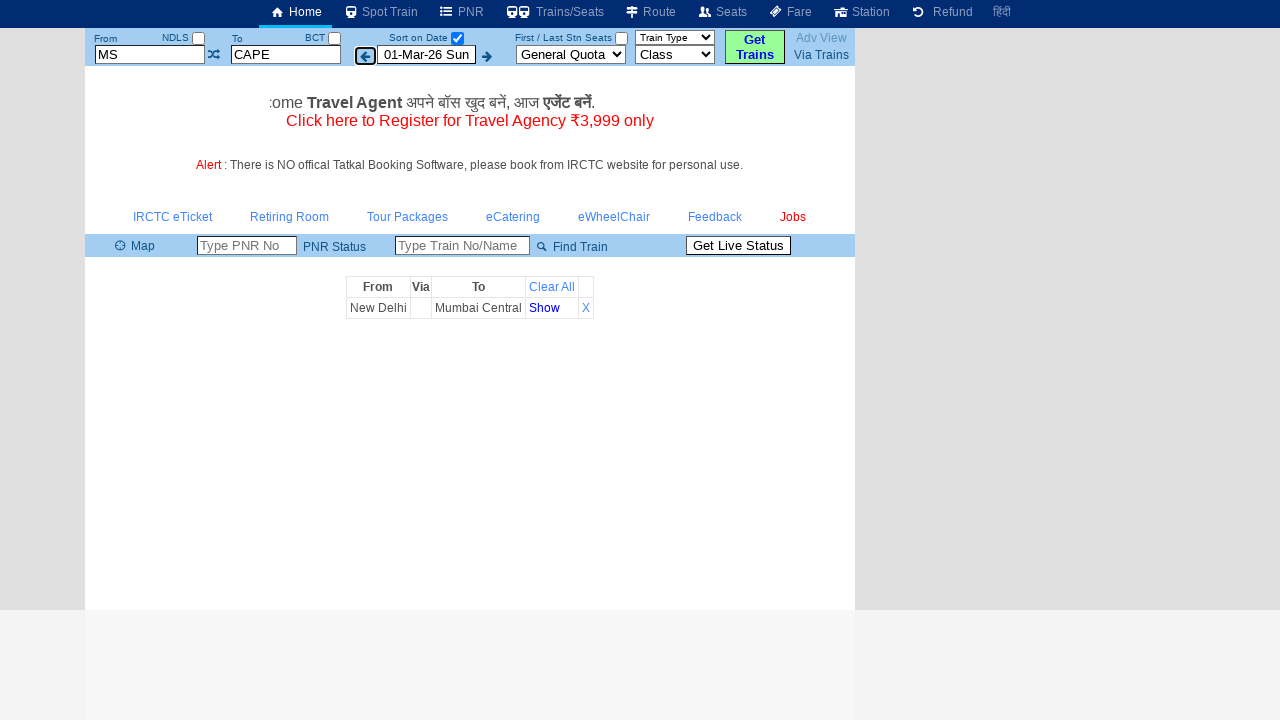

Unchecked 'Select Date Only' checkbox at (457, 38) on #chkSelectDateOnly
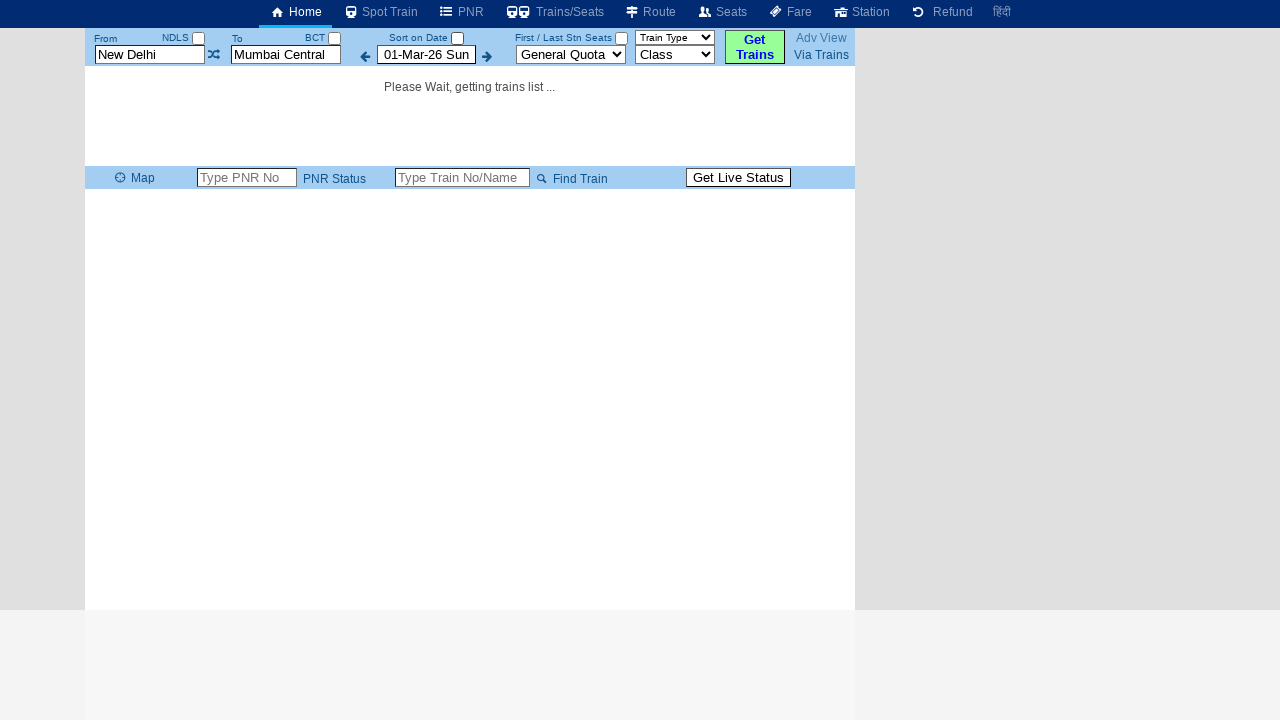

Train search results loaded successfully
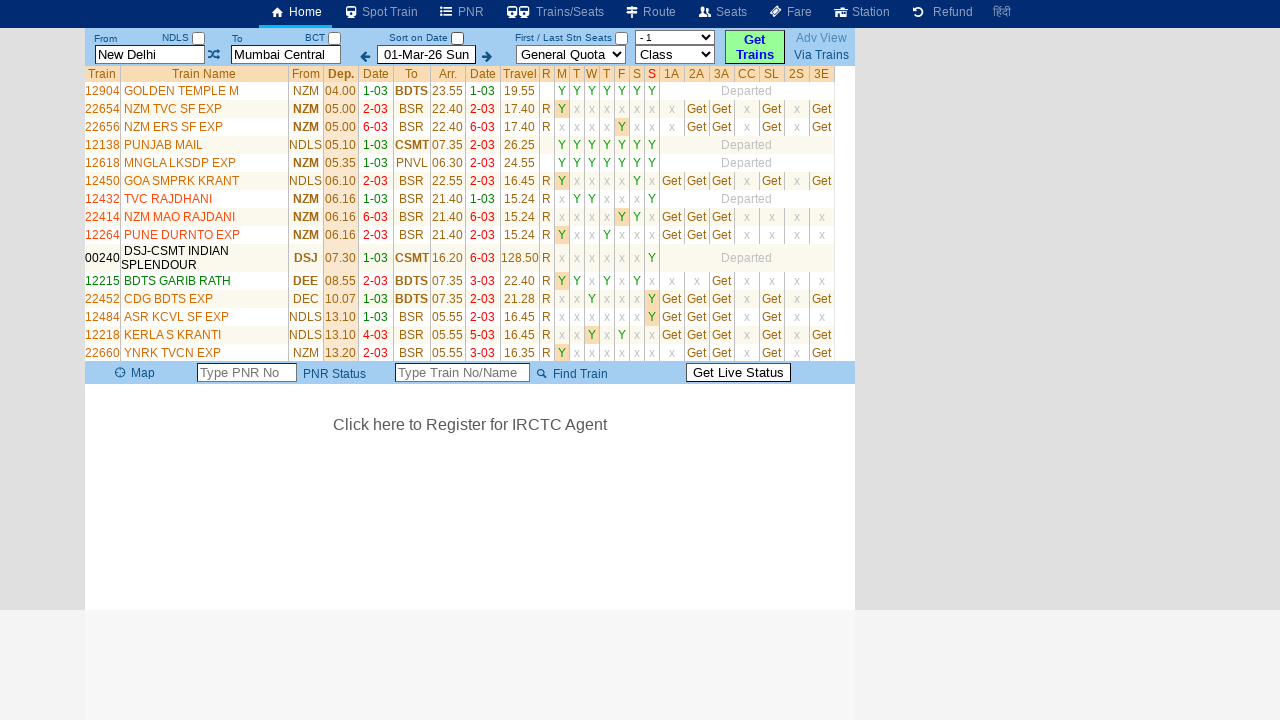

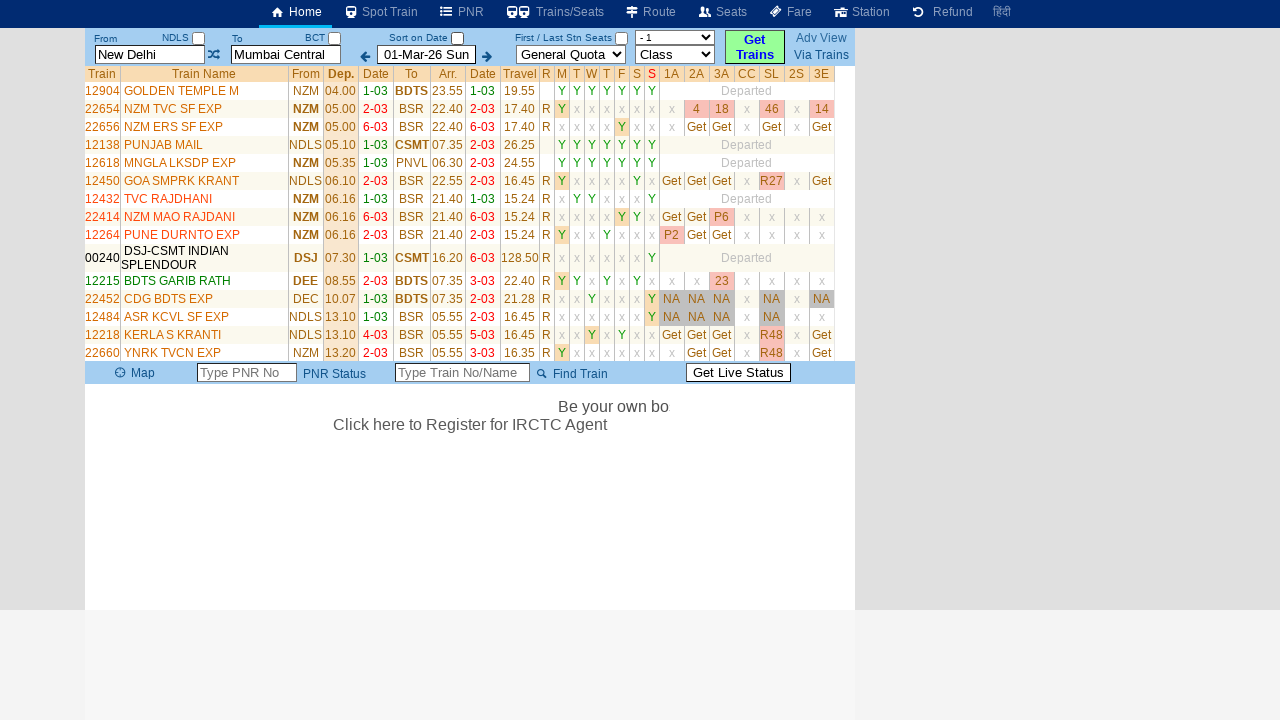